Tests dynamic controls by clicking Remove button, verifying "It's gone!" message appears, then clicking Add button and verifying the message appears again

Starting URL: https://the-internet.herokuapp.com/dynamic_controls

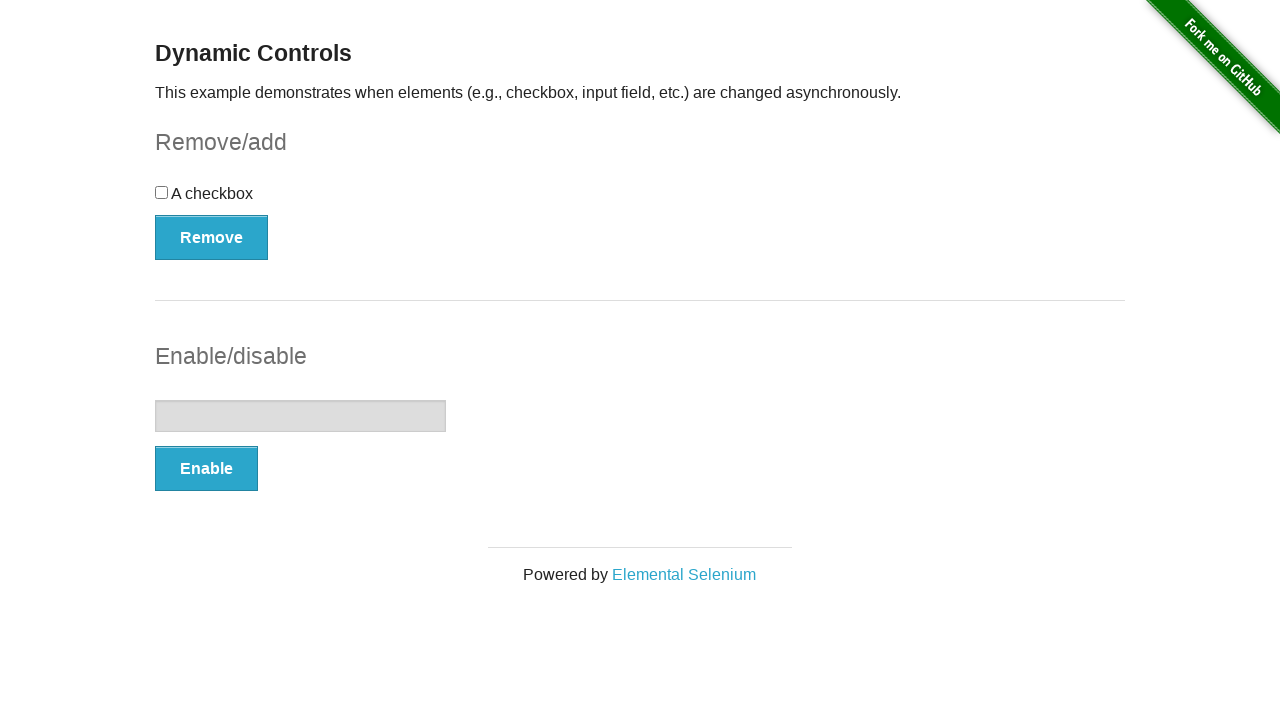

Clicked Remove button to remove dynamic control at (212, 237) on xpath=//*[text()='Remove']
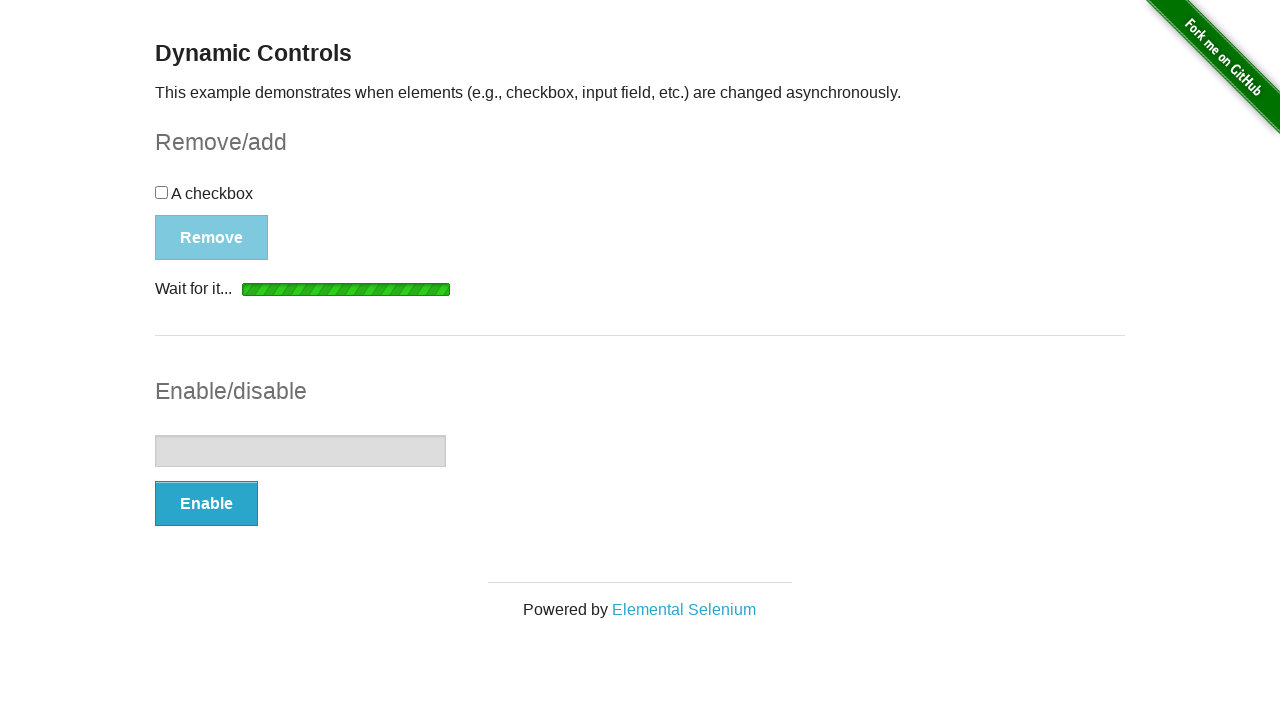

Waited for 'It's gone!' message to appear
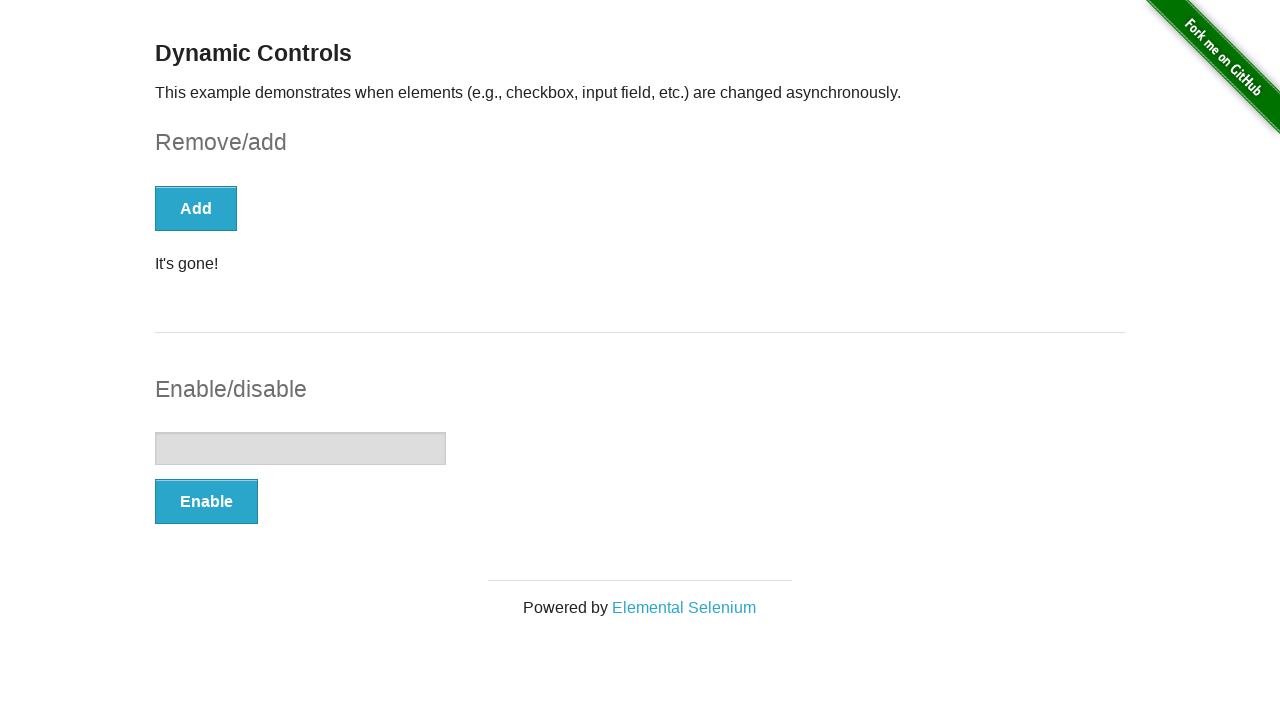

Verified 'It's gone!' message is visible
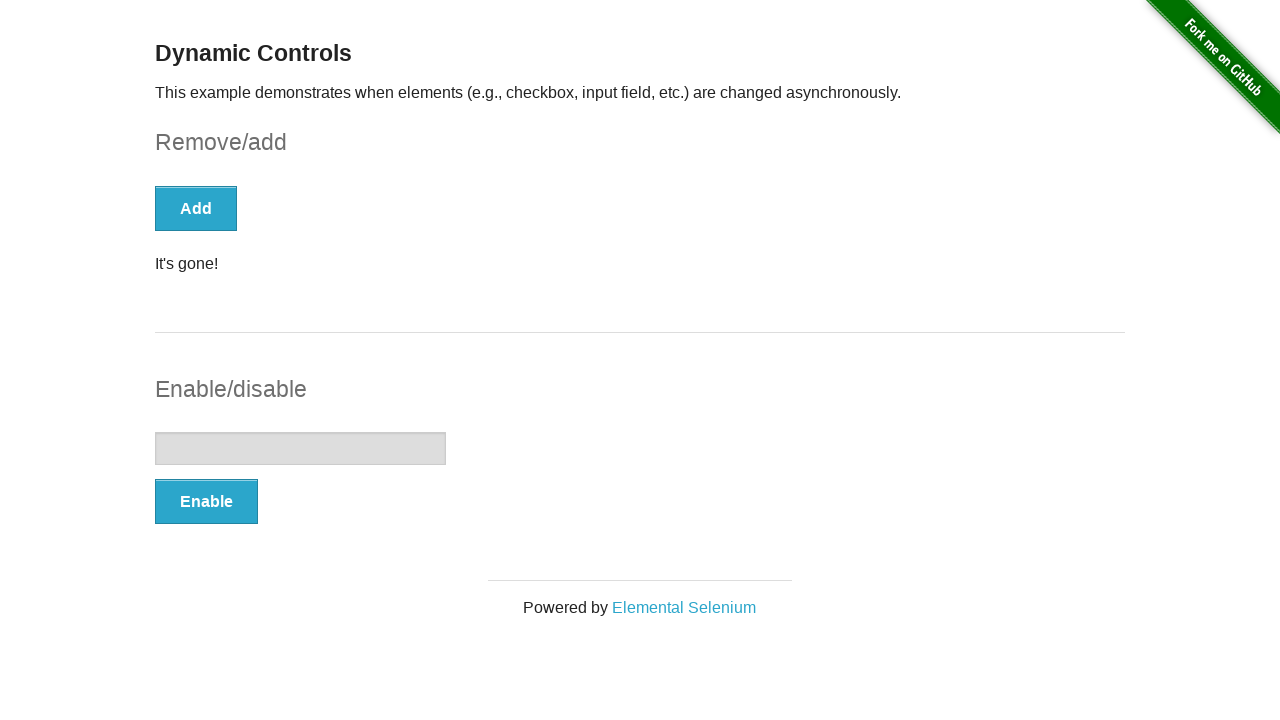

Clicked Add button to restore dynamic control at (196, 208) on xpath=//*[text()='Add']
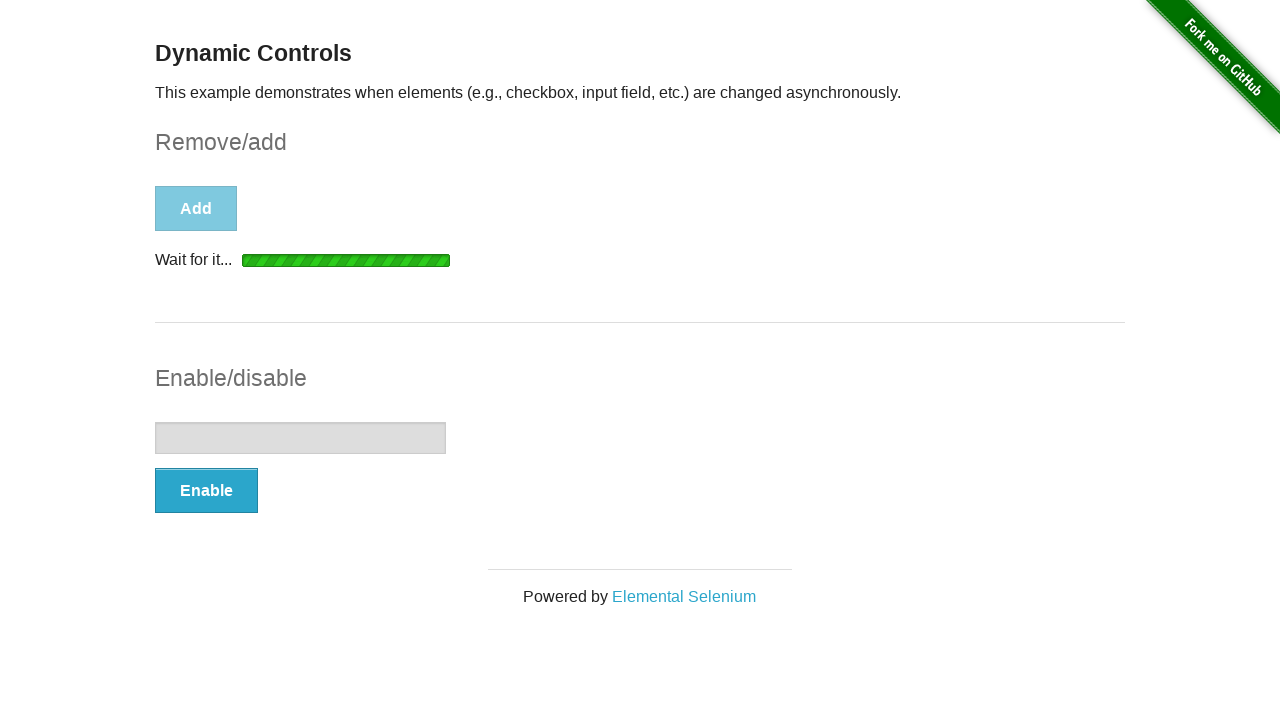

Waited for message element to appear
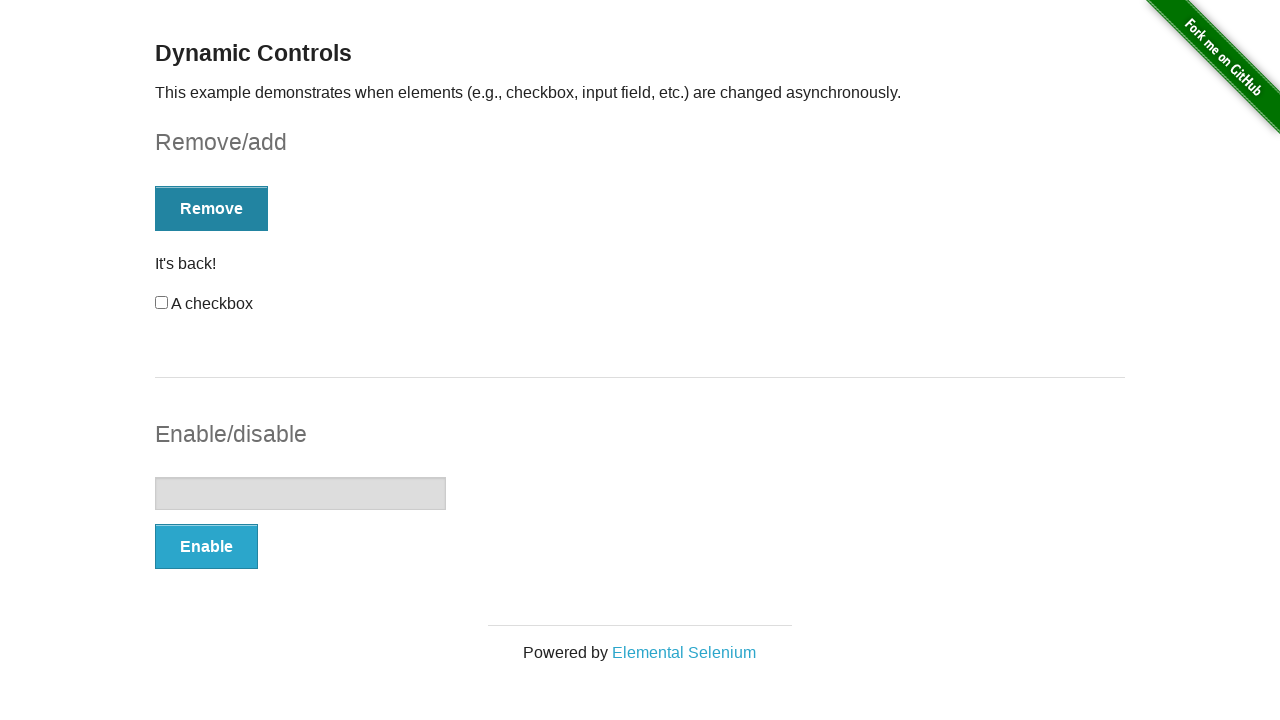

Verified message element is visible after adding control back
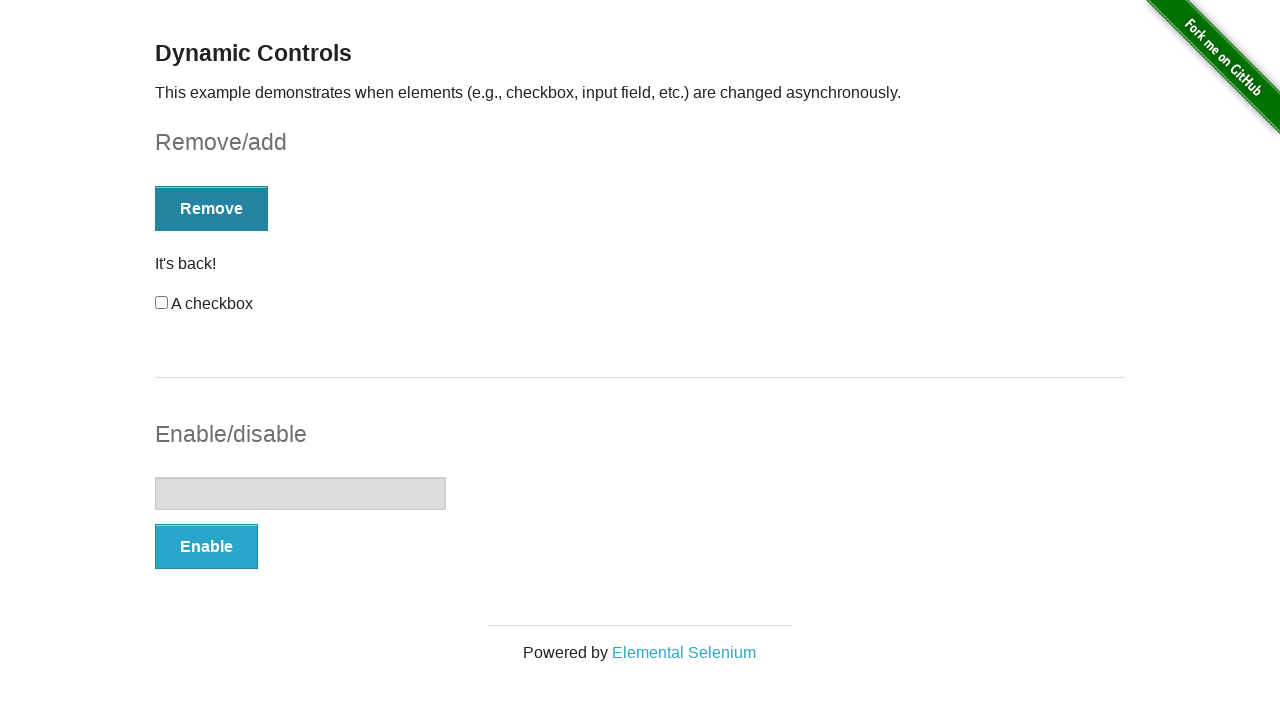

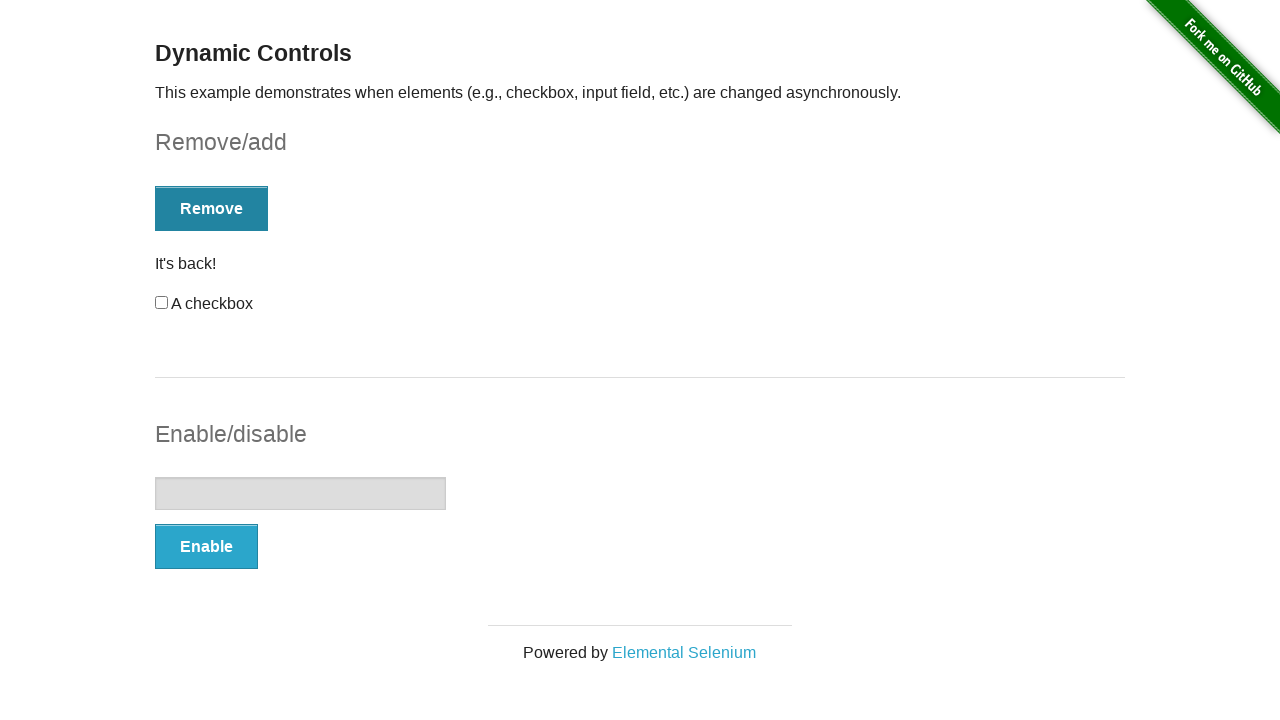